Tests a registration form by filling out required and optional fields including name, surname, email, phone, and address, then submitting the form and verifying successful registration.

Starting URL: http://suninjuly.github.io/registration1.html

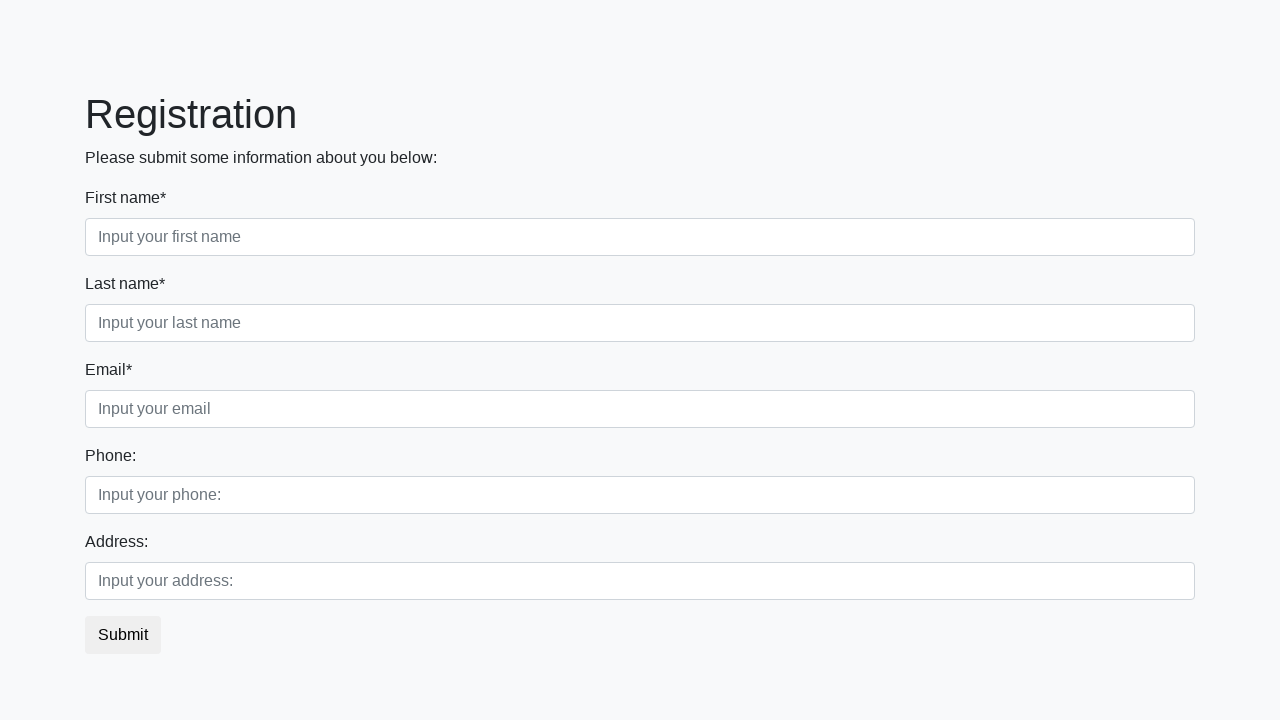

Filled first name field with 'Ivan' on .first_block .form-group.first_class .form-control.first
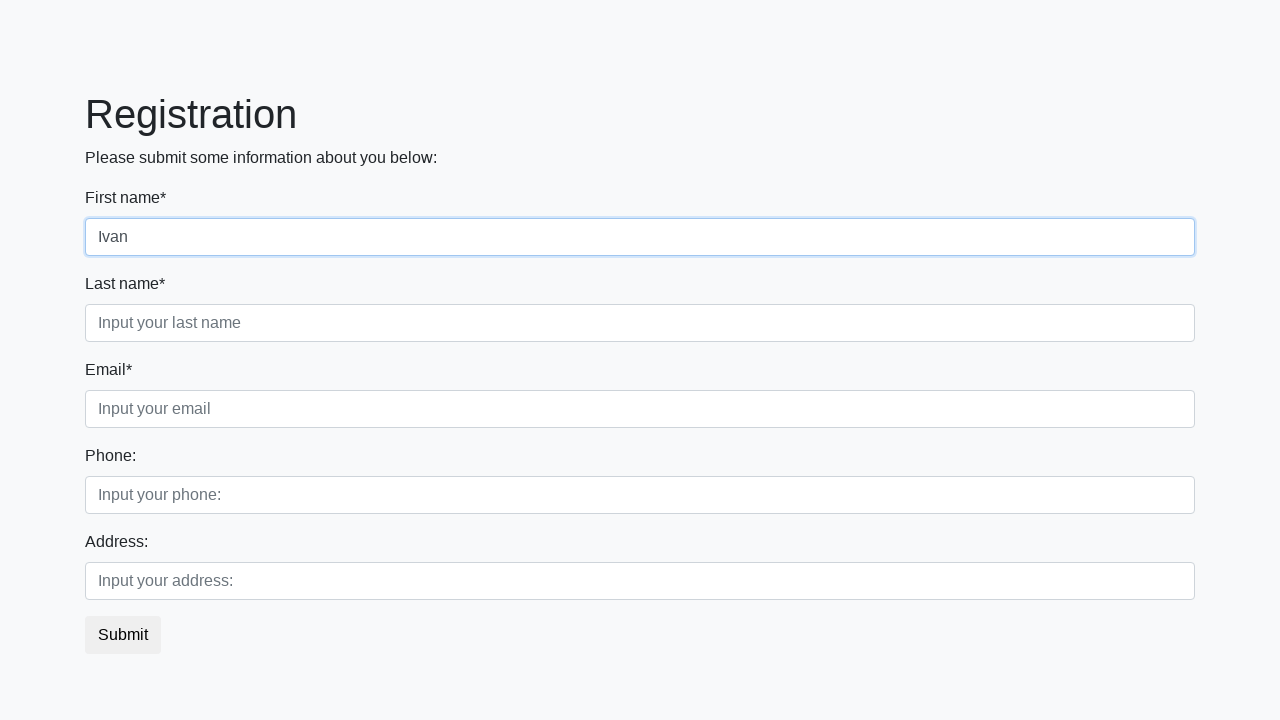

Filled surname field with 'Petrov' on .first_block .form-group.second_class .form-control.second
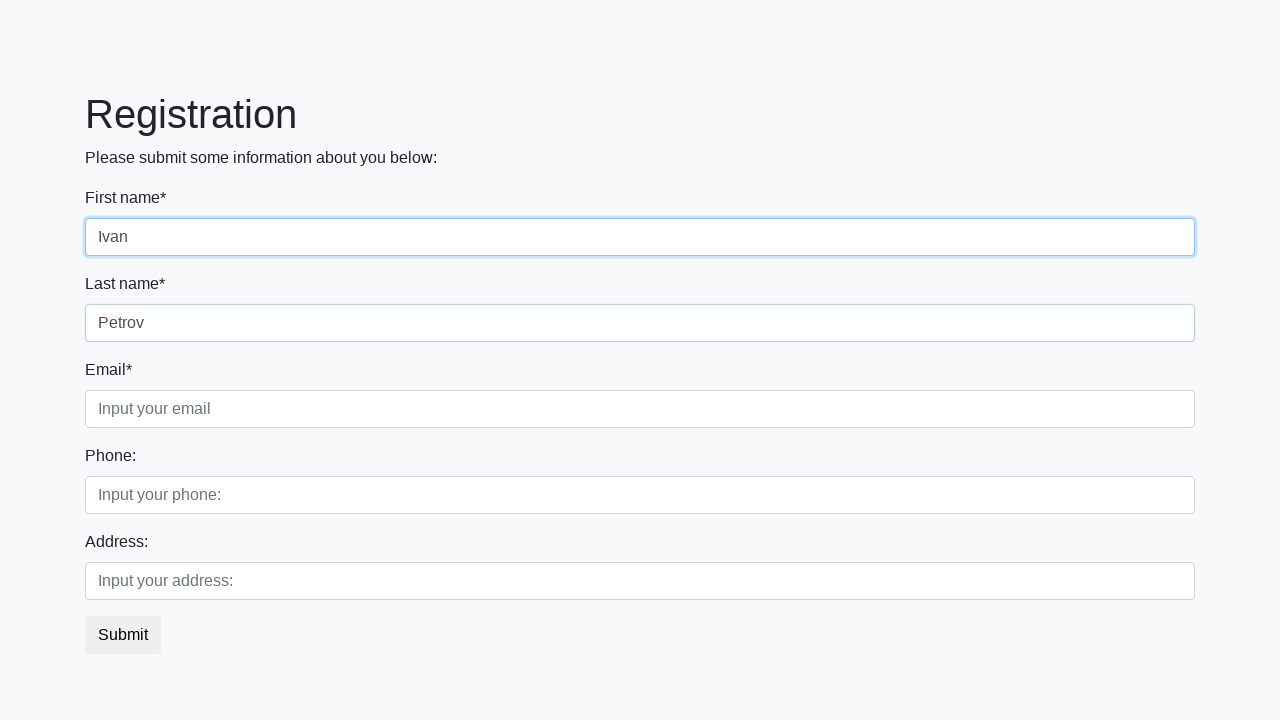

Filled email field with 'test@example.com' on .first_block .form-group.third_class .form-control.third
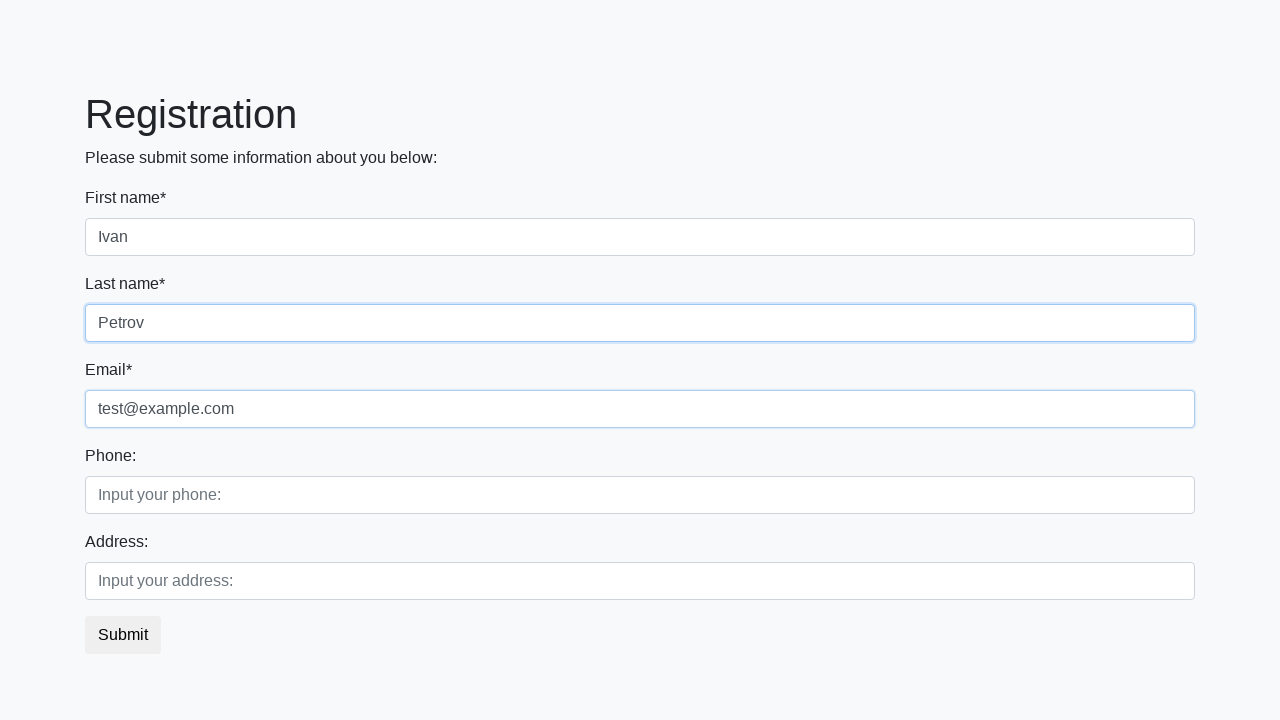

Filled phone field with '555-123-4567' on .second_block .form-group.first_class .form-control.first
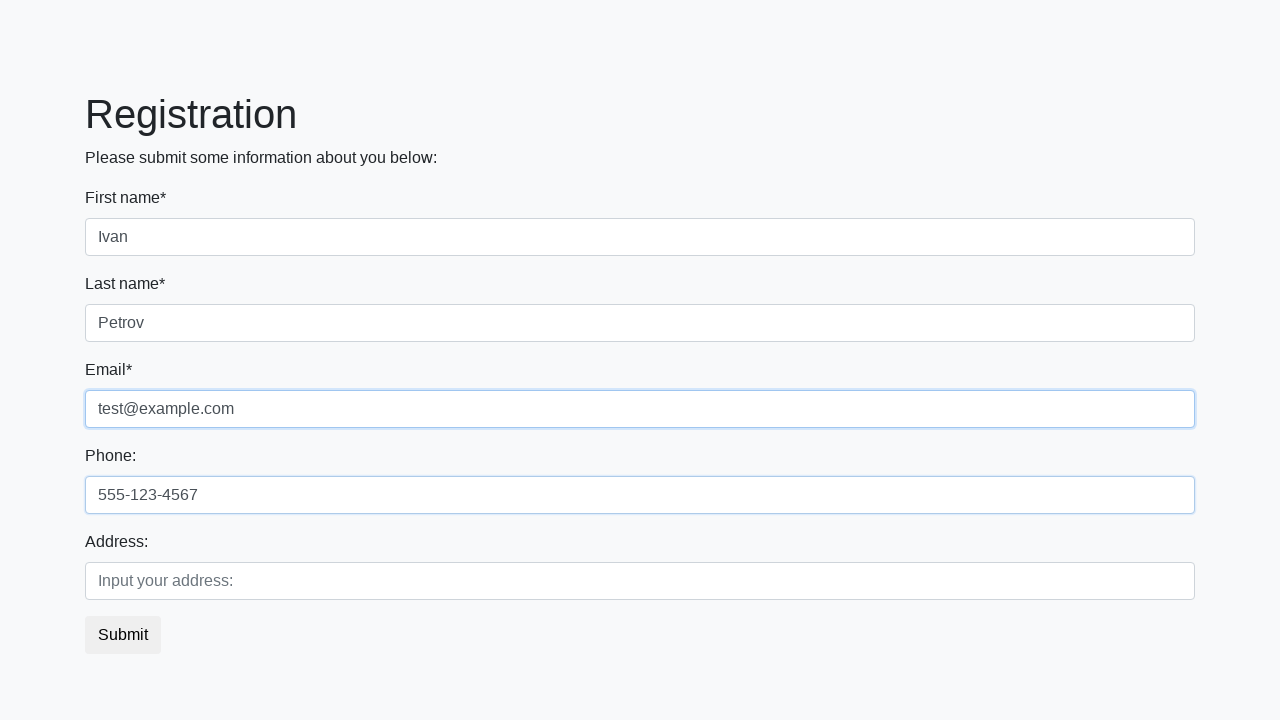

Filled address field with '123 Main Street' on .second_block .form-group.second_class .form-control.second
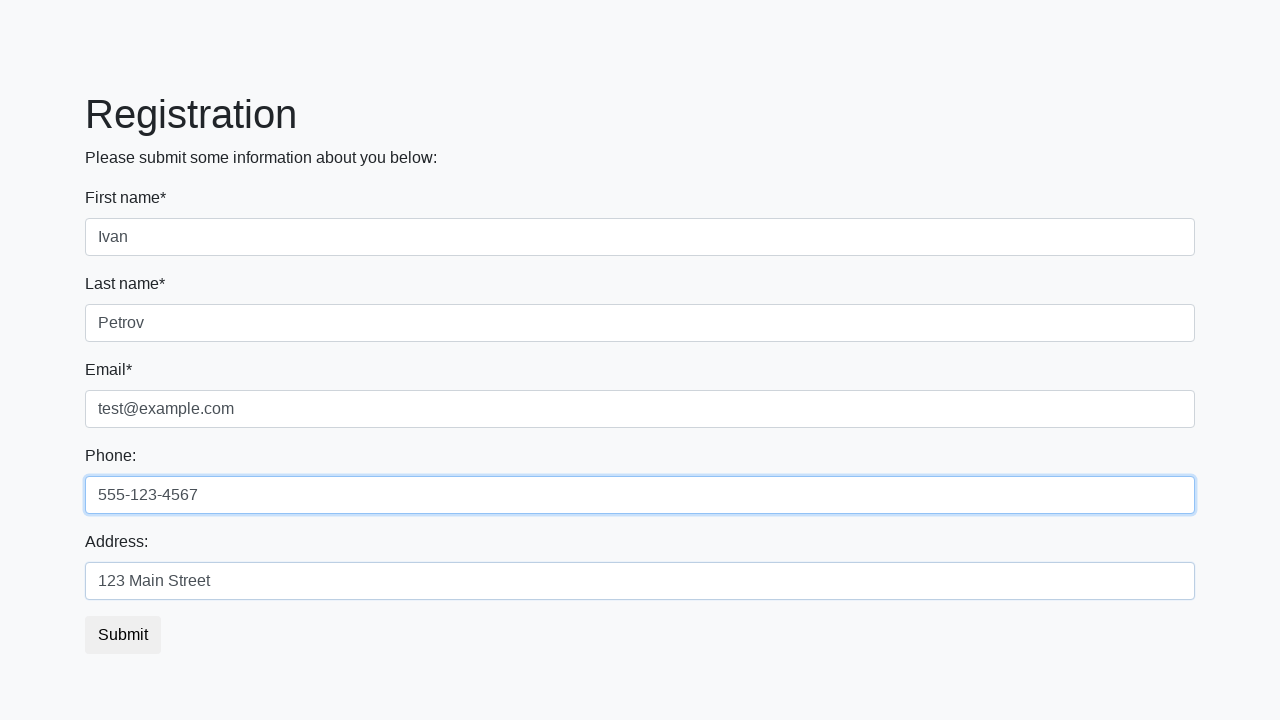

Clicked submit button to register at (123, 635) on button.btn
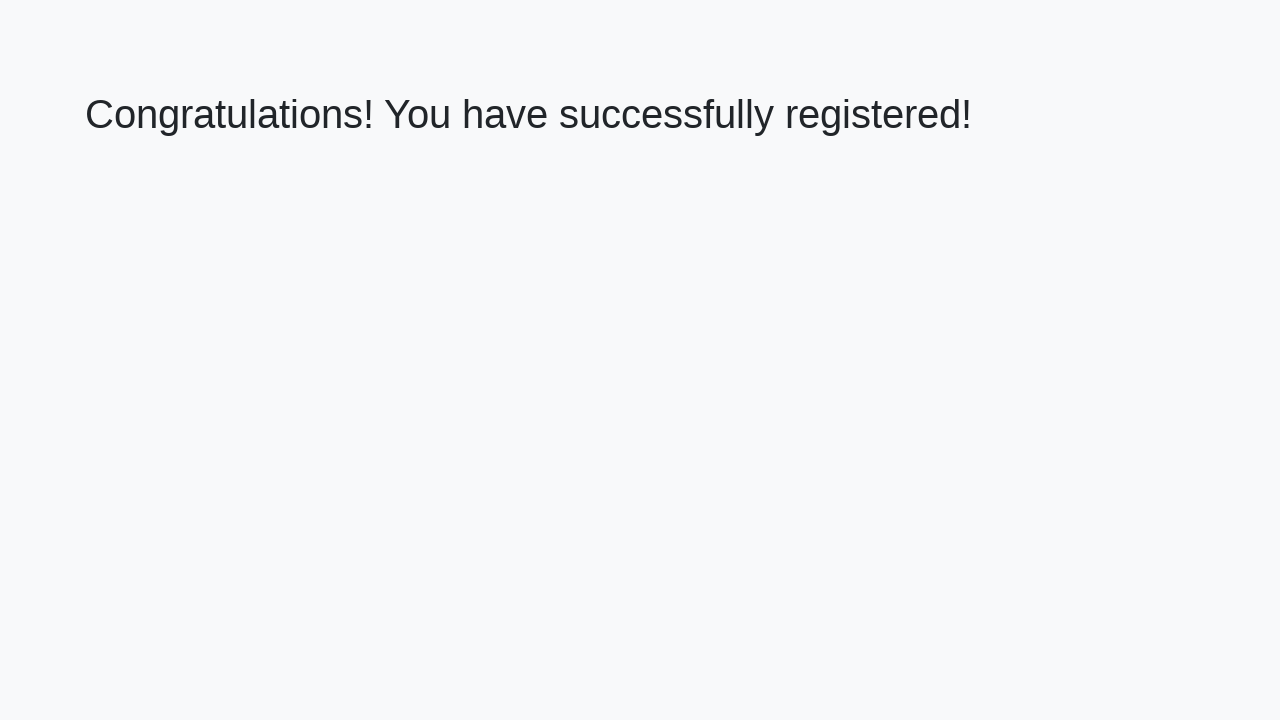

Success message heading loaded
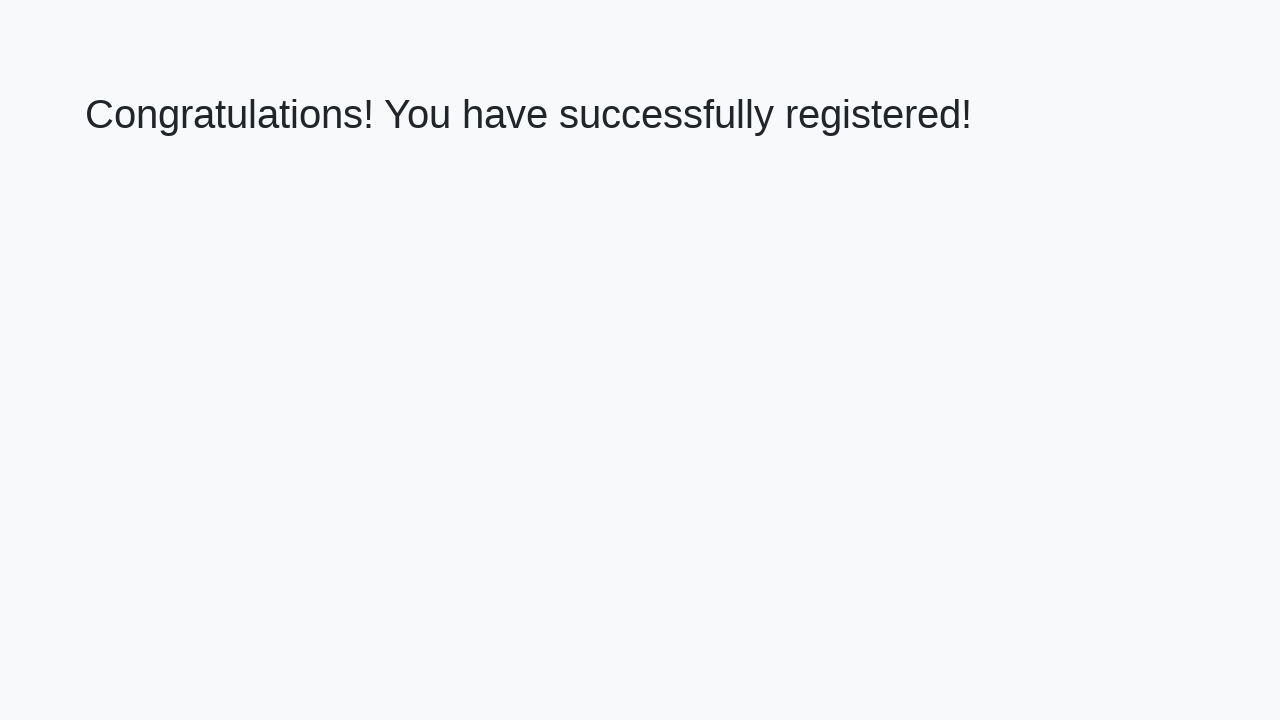

Retrieved success message text
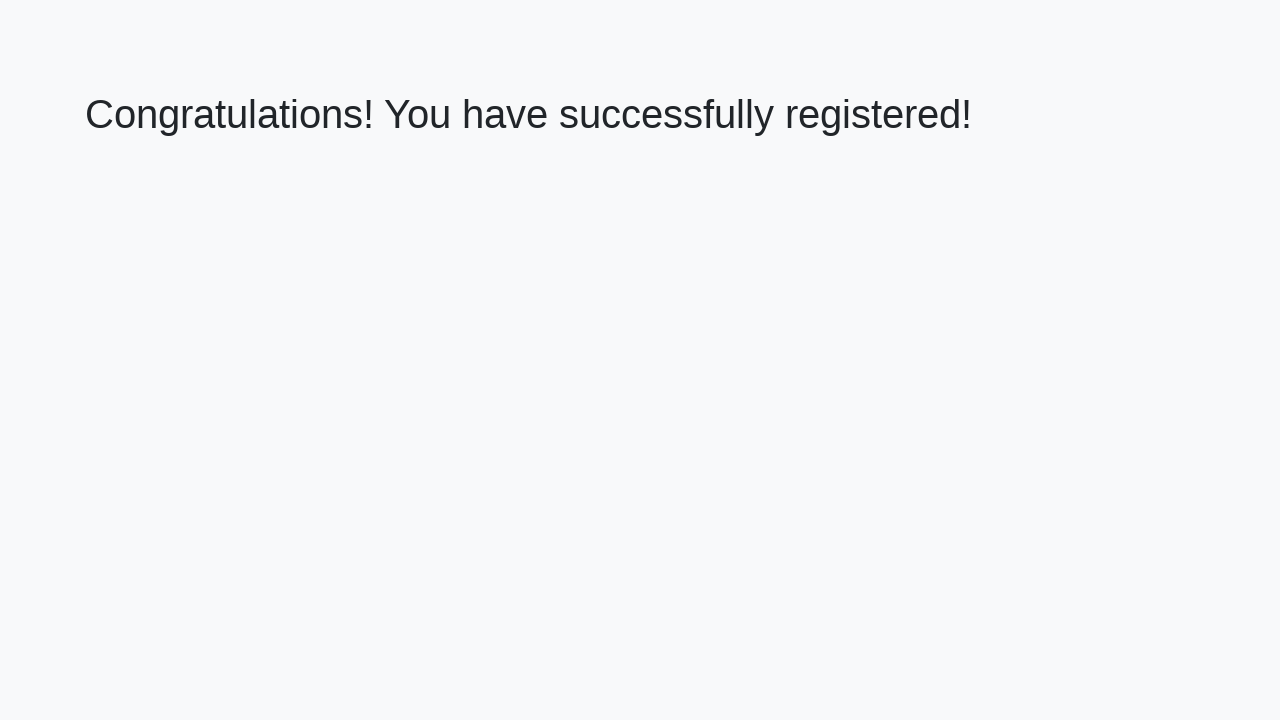

Verified successful registration message
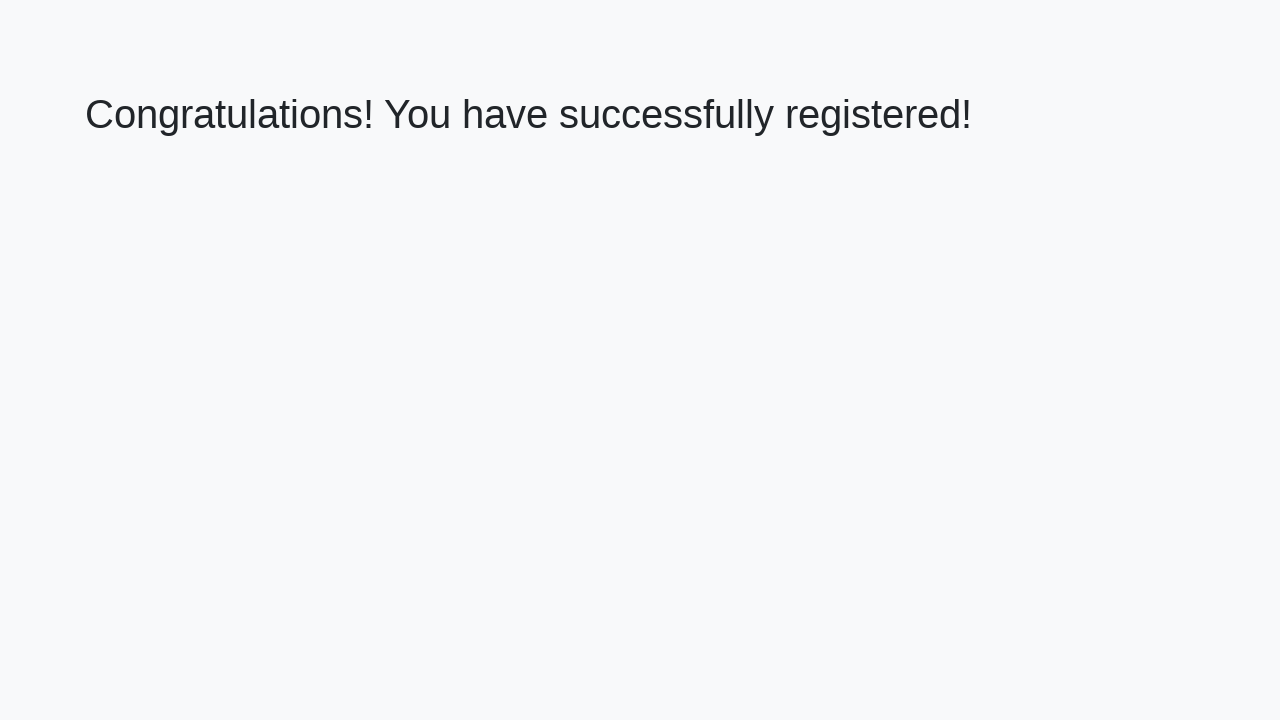

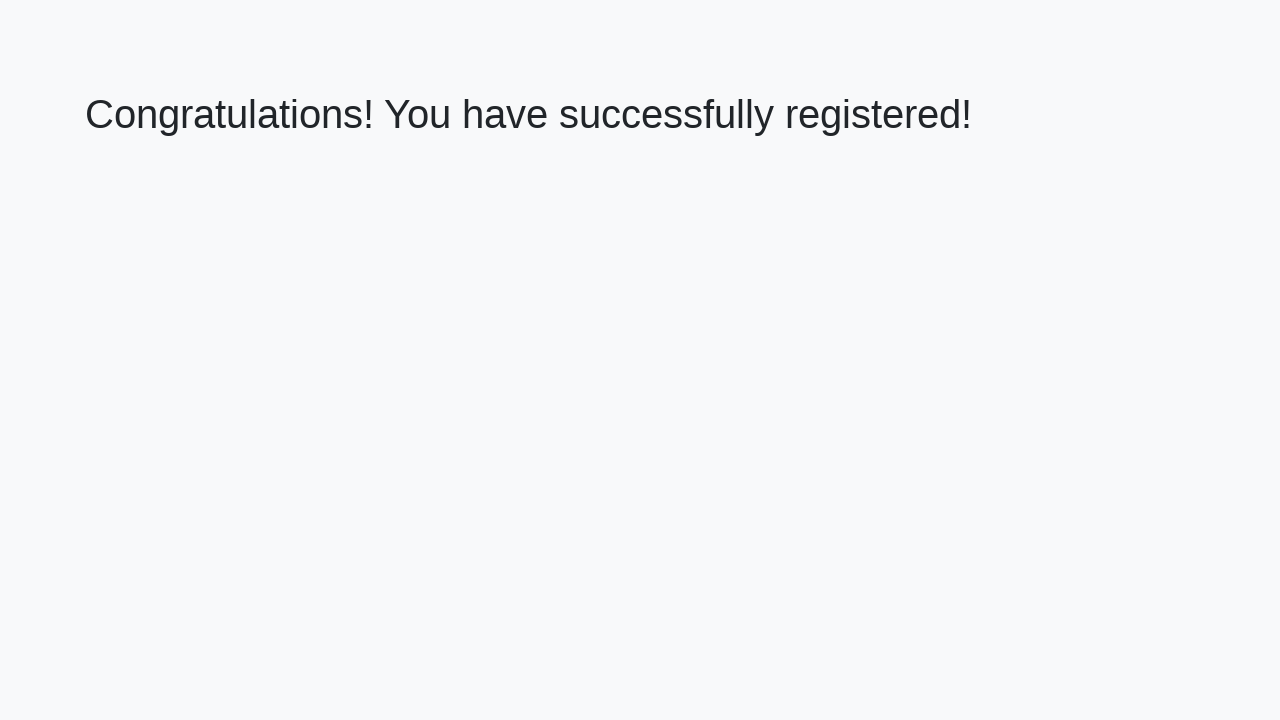